Navigates to a demo table page, waits for the table to load, and then clicks on the "Dynamic Web Table" link to navigate to another section.

Starting URL: https://demoapps.qspiders.com/ui/table?scenario=1

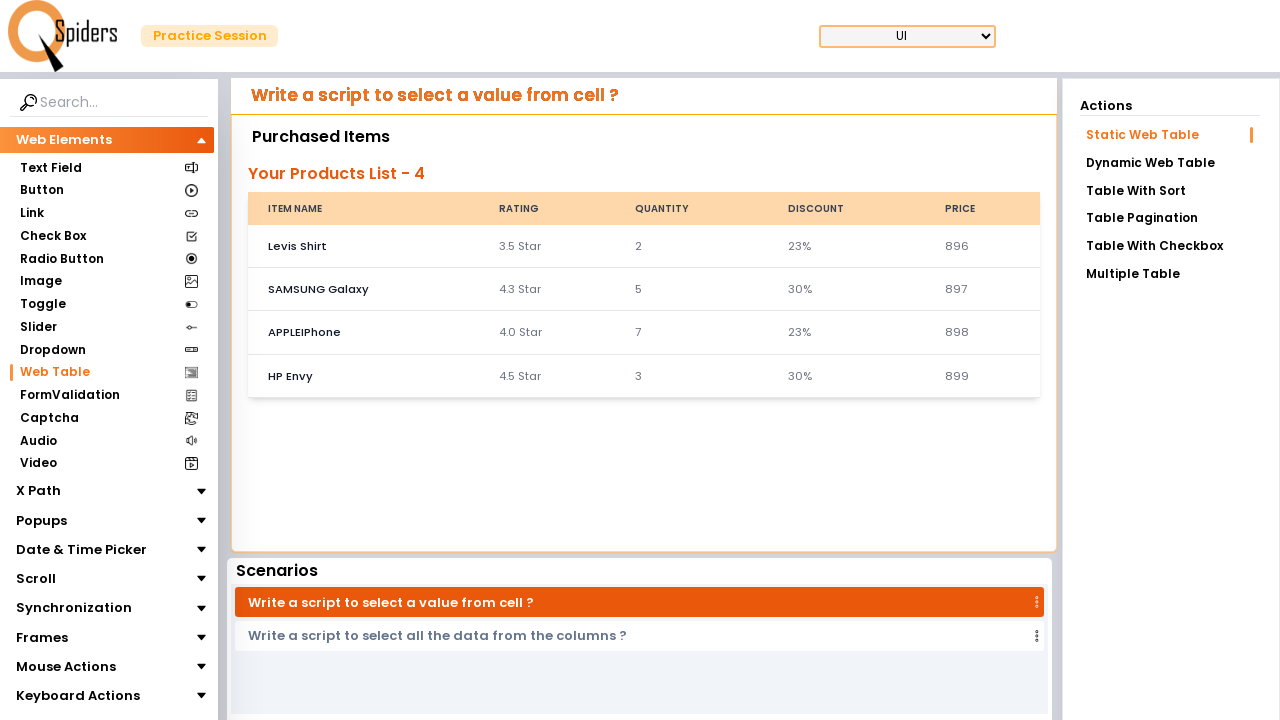

Navigated to demo table page
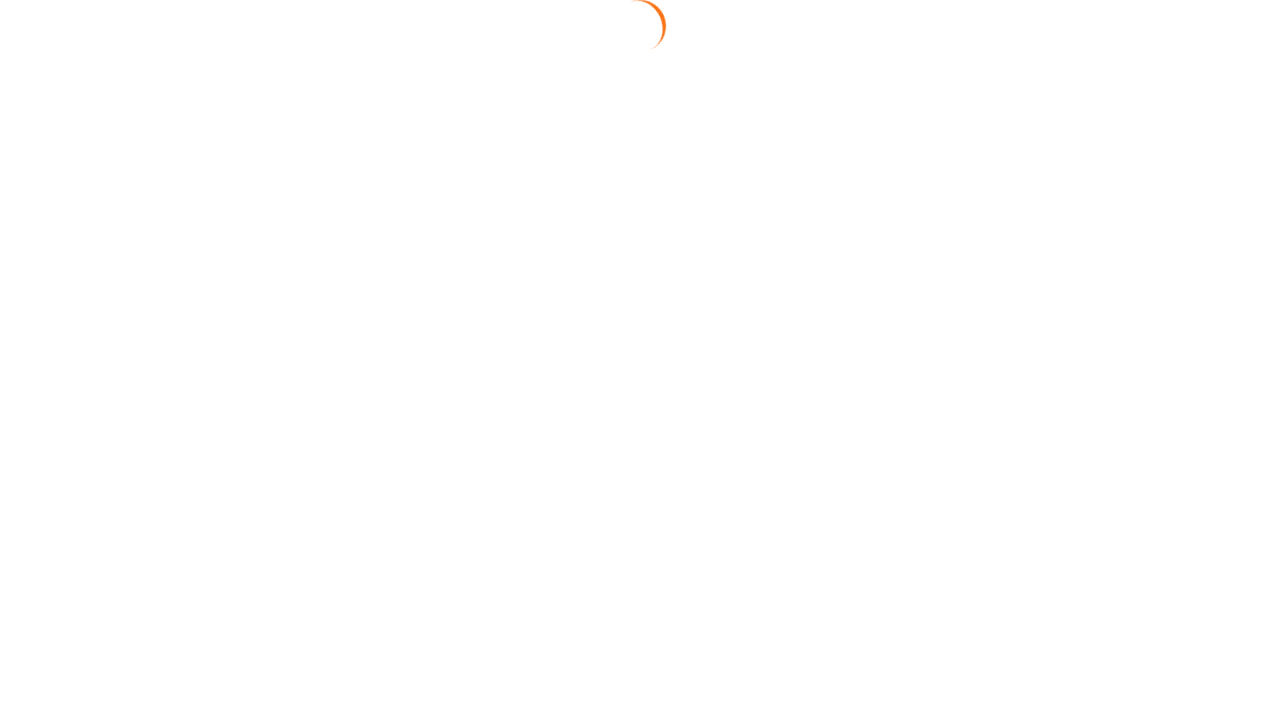

Table loaded - second column of first row is visible
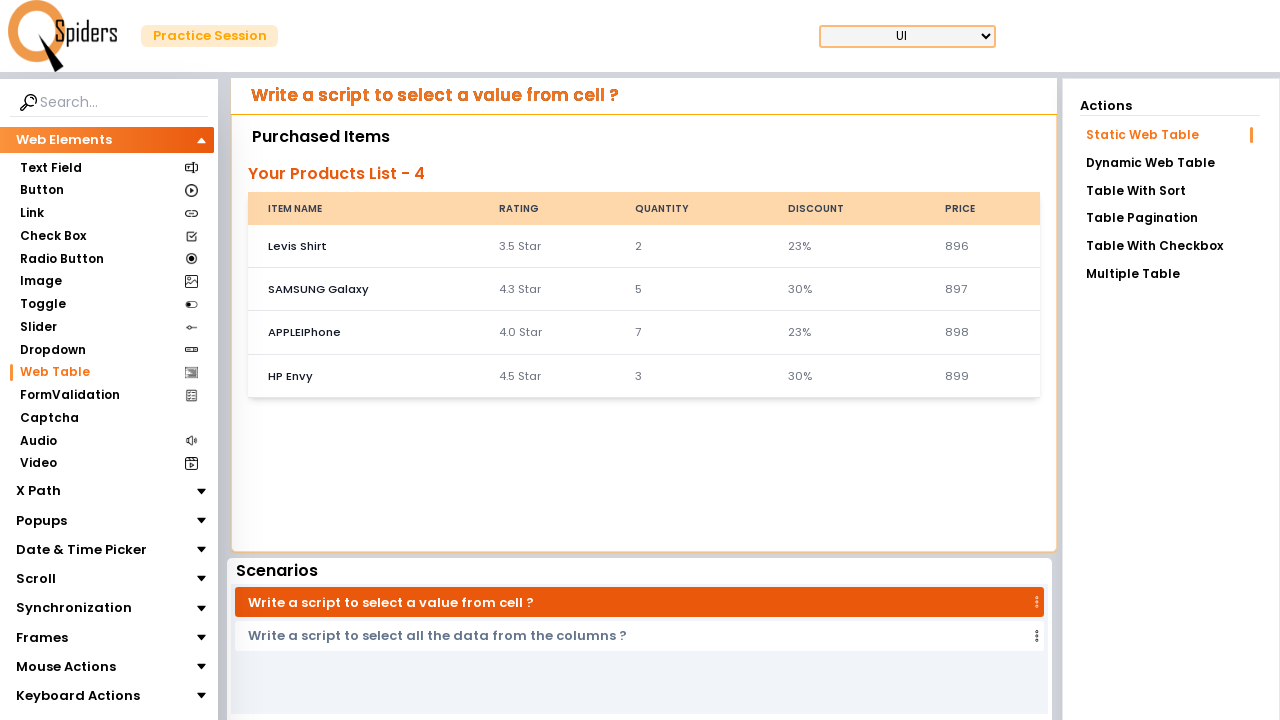

Table content verified - first column of first row is present
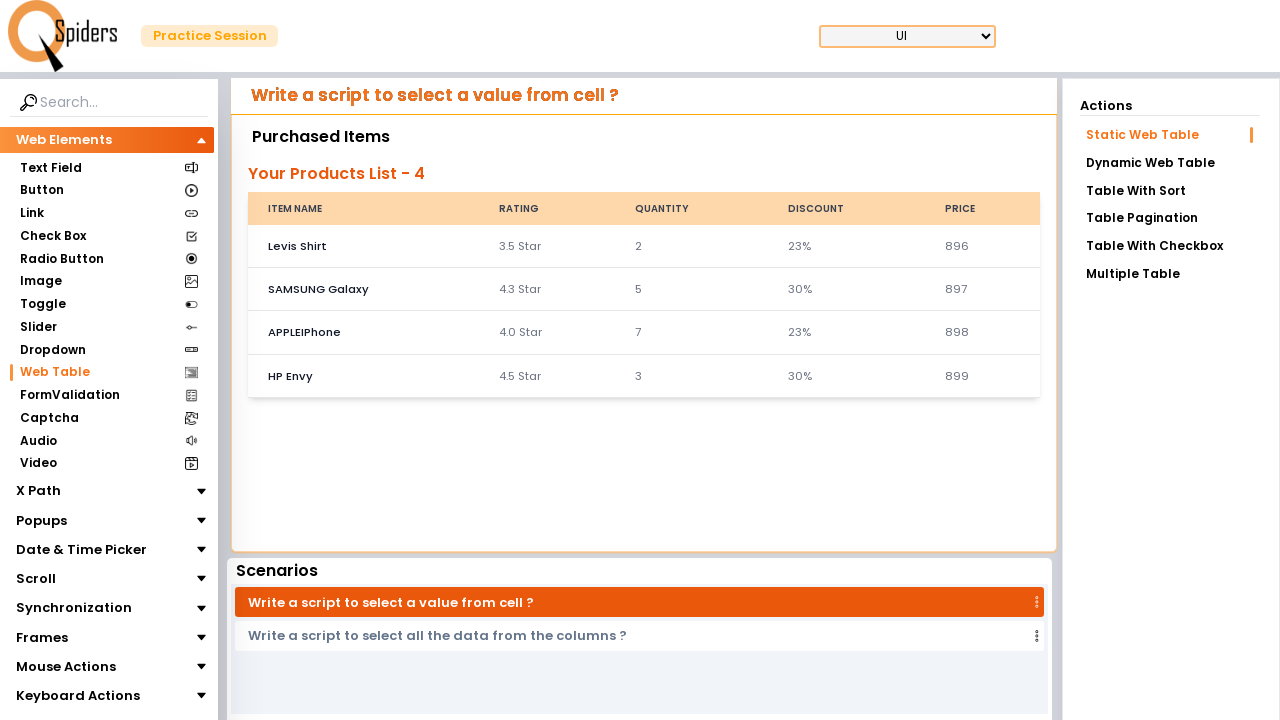

Clicked on Dynamic Web Table link at (1170, 163) on text=Dynamic Web Table
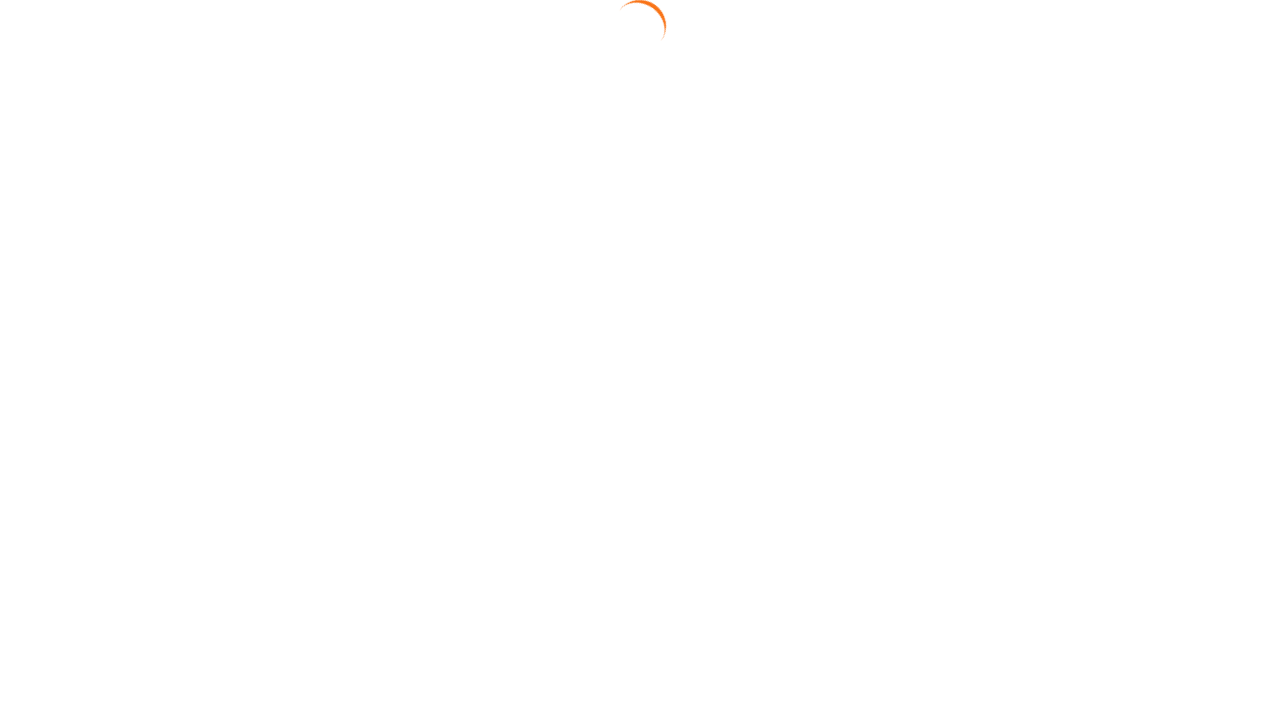

Navigation completed - page reached idle state
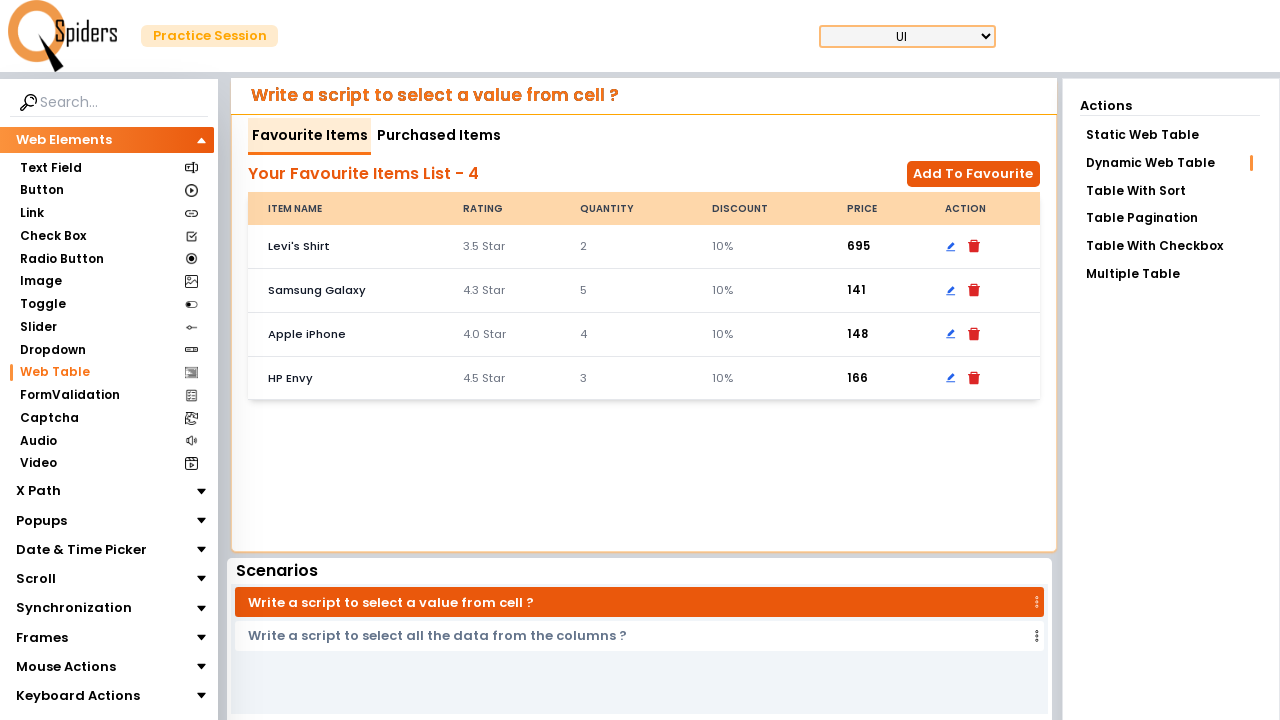

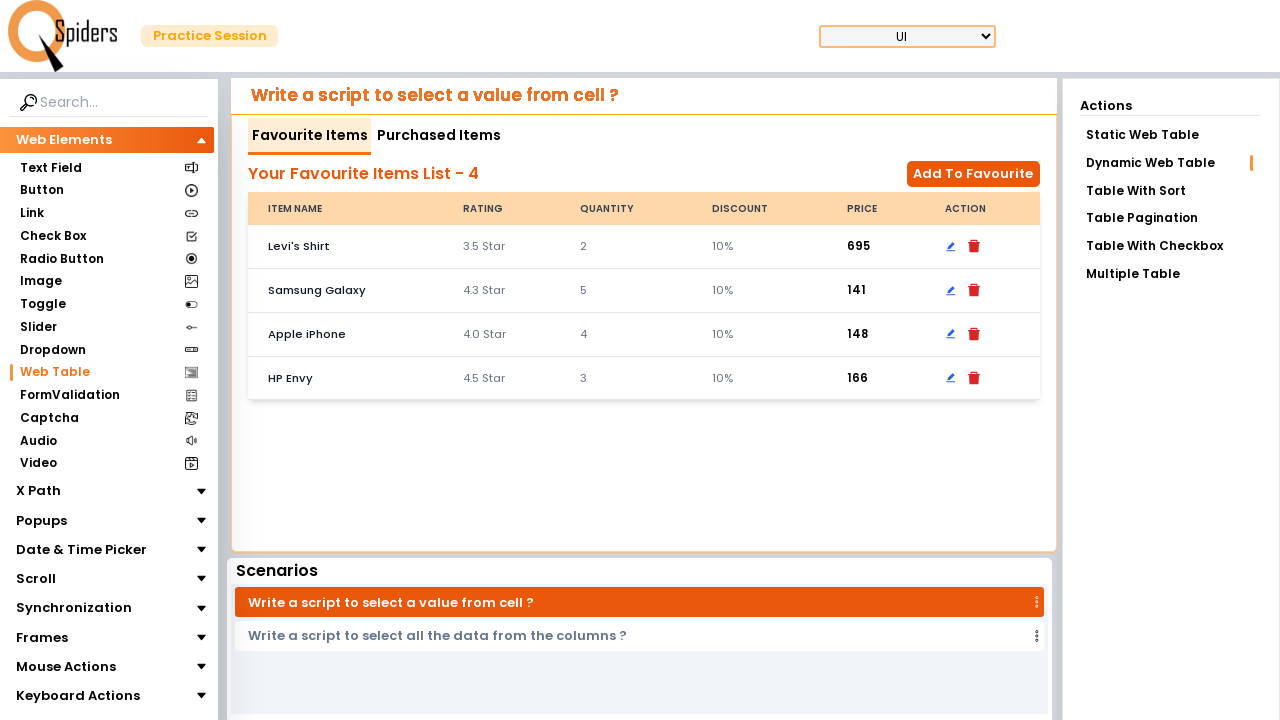